Tests finding elements using different selector strategies (ID, Name, CSS, XPath) by typing text into a form field

Starting URL: https://the-internet.herokuapp.com/login

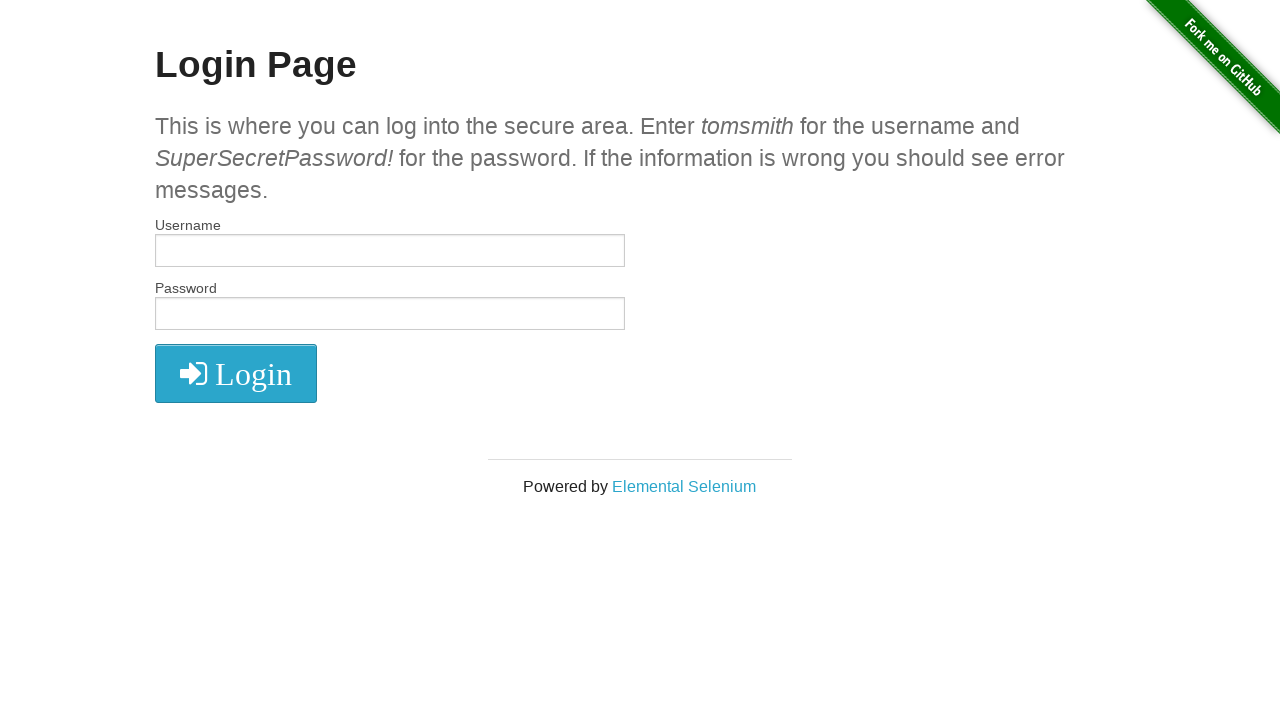

Cleared username field using ID selector on #username
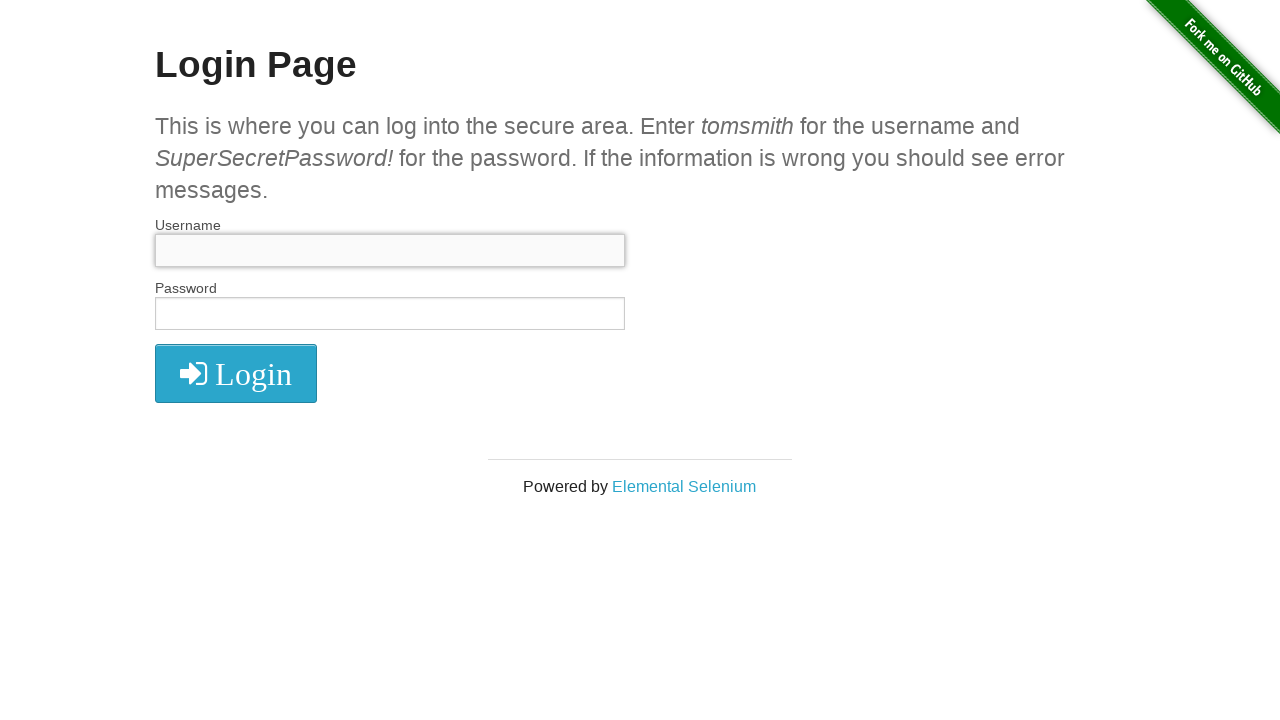

Filled username field with 'id' using ID selector on #username
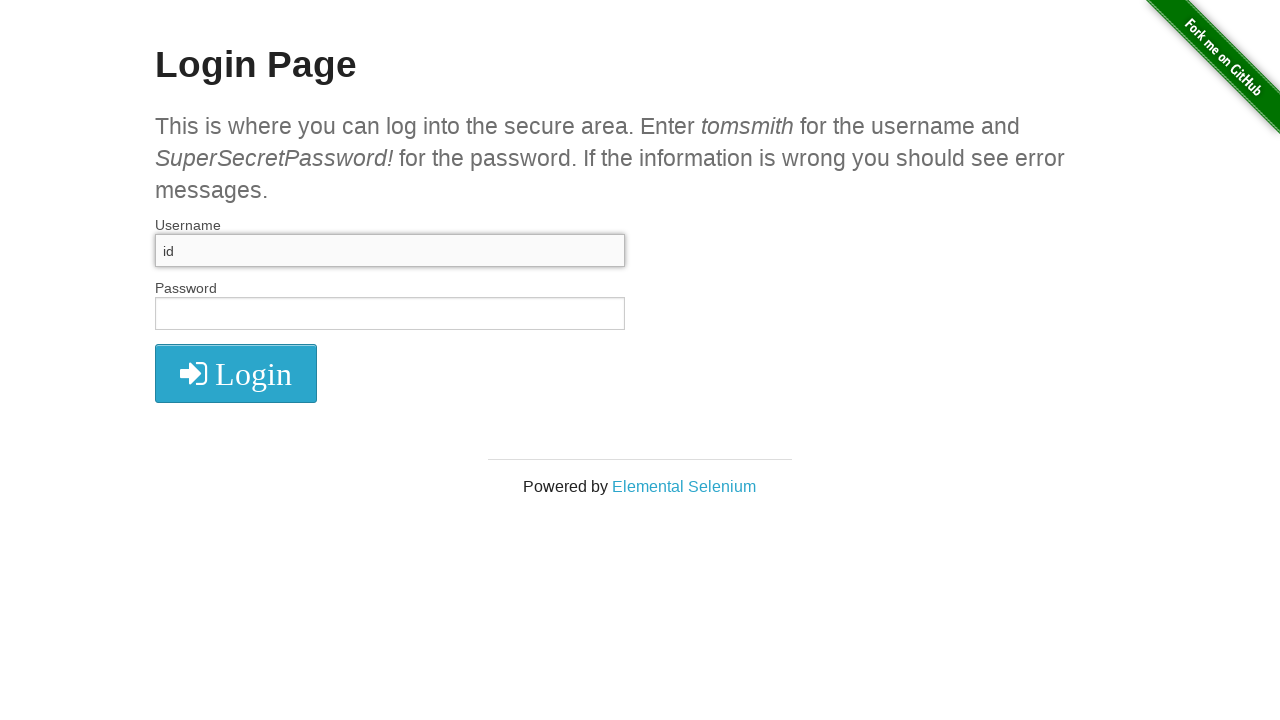

Asserted username field contains 'id'
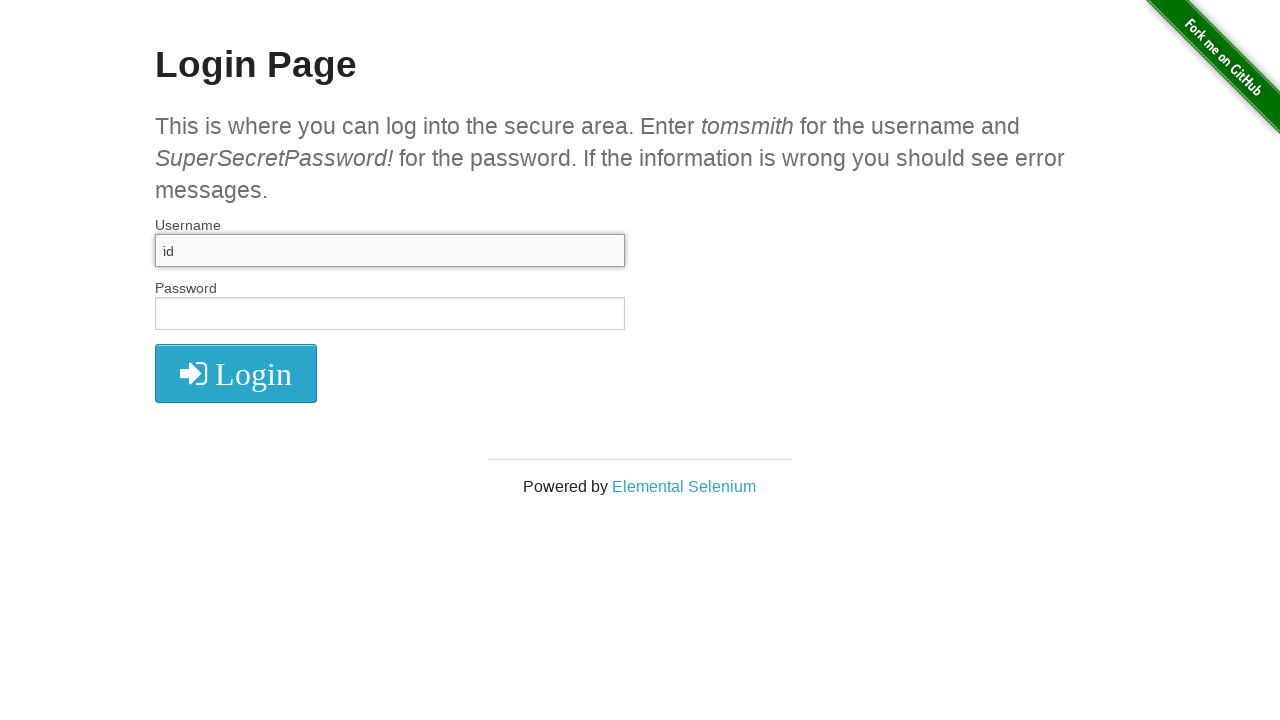

Cleared username field using Name selector on input[name='username']
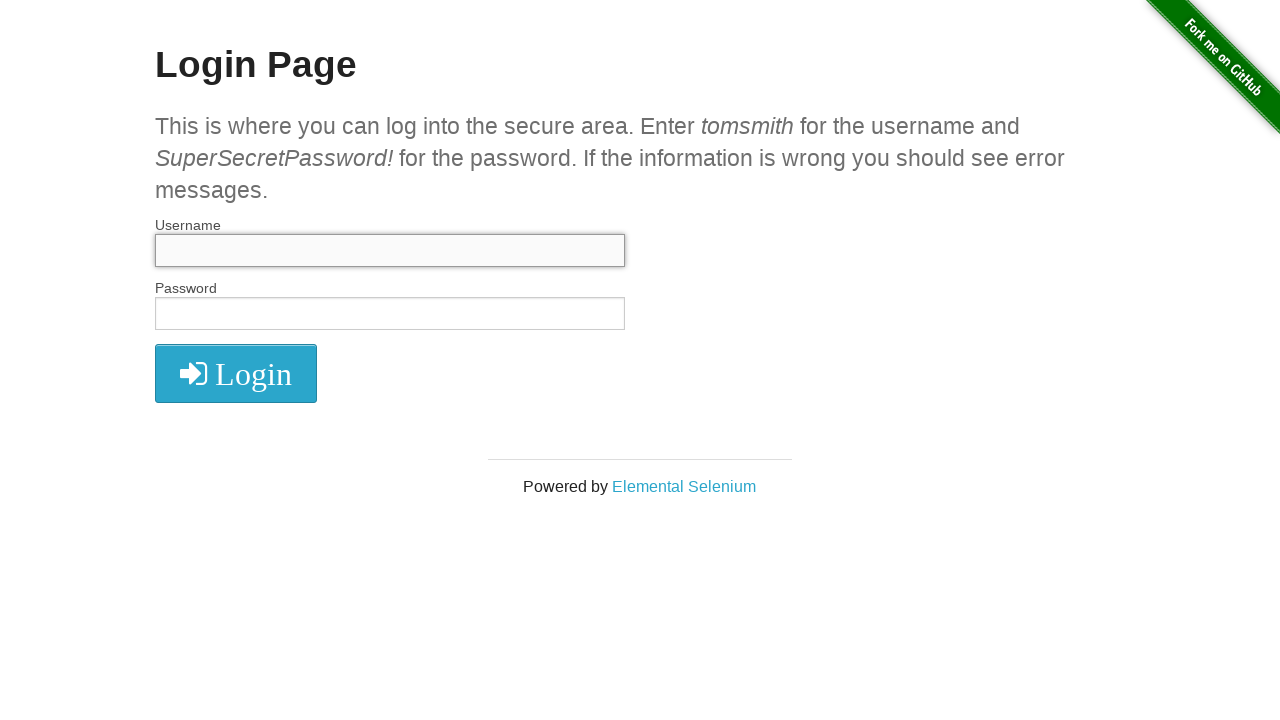

Filled username field with 'name' using Name selector on input[name='username']
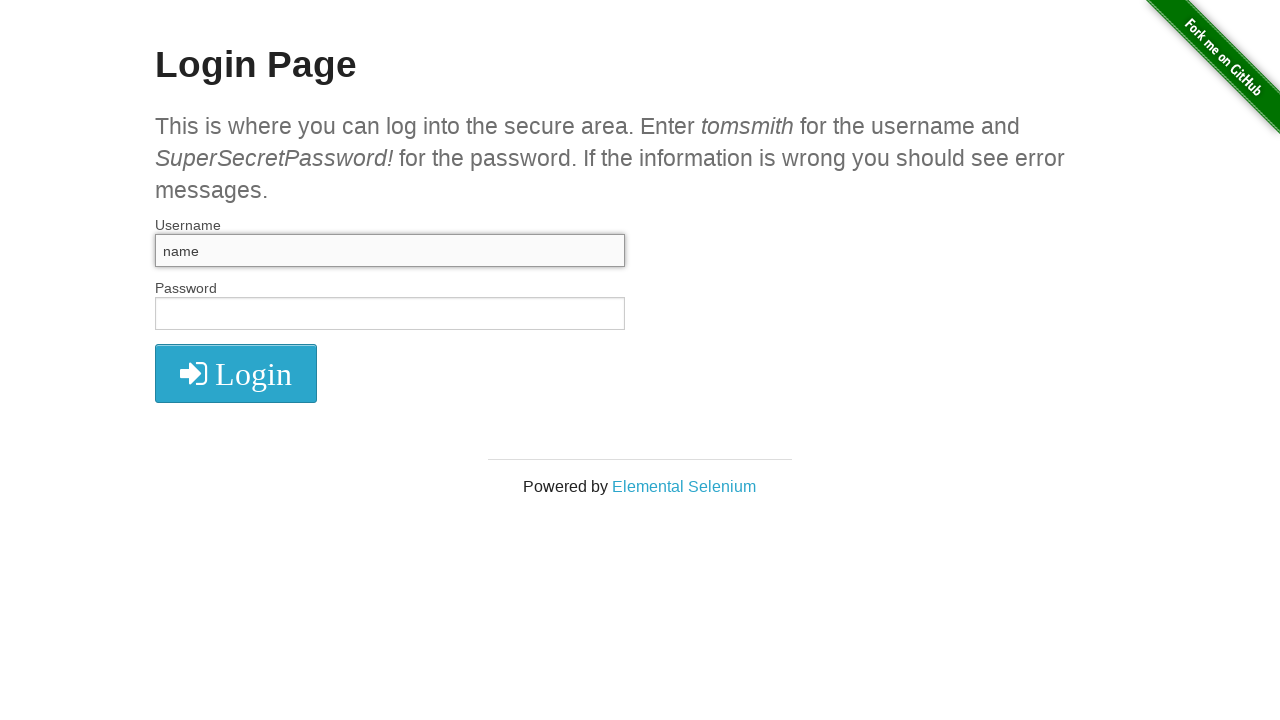

Asserted username field contains 'name'
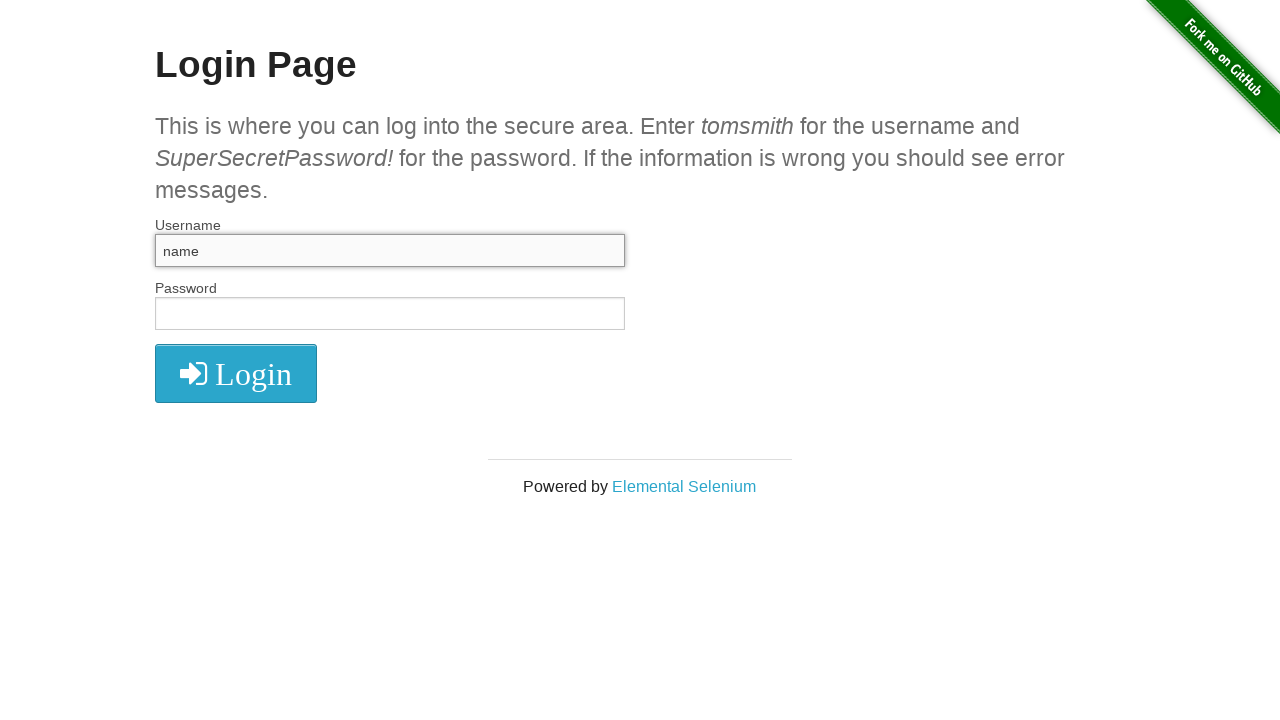

Cleared username field using CSS selector on #username
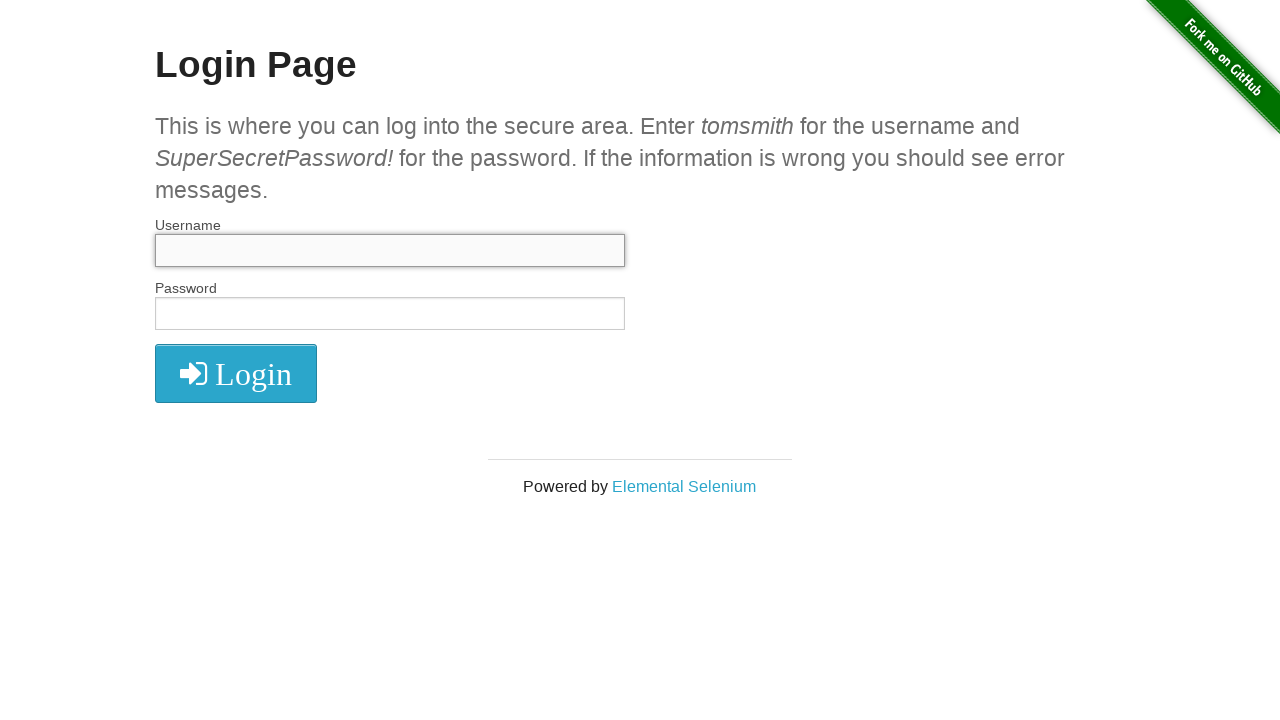

Filled username field with 'css' using CSS selector on #username
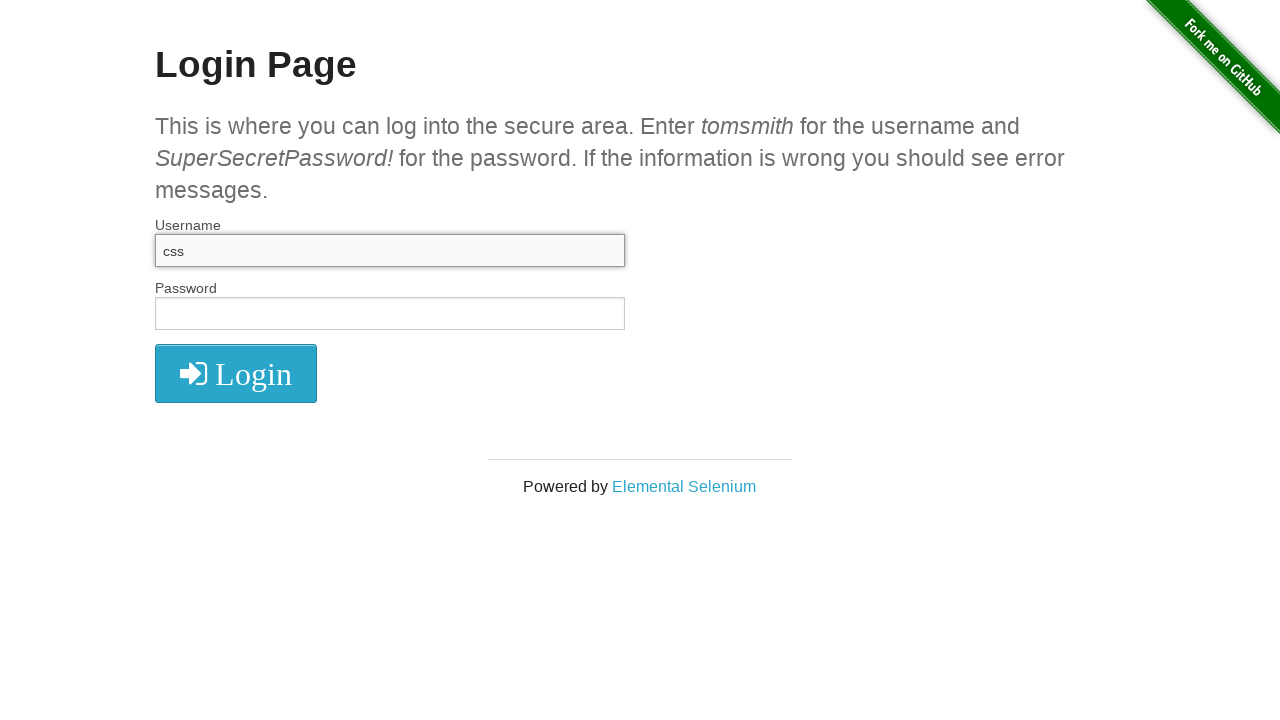

Asserted username field contains 'css'
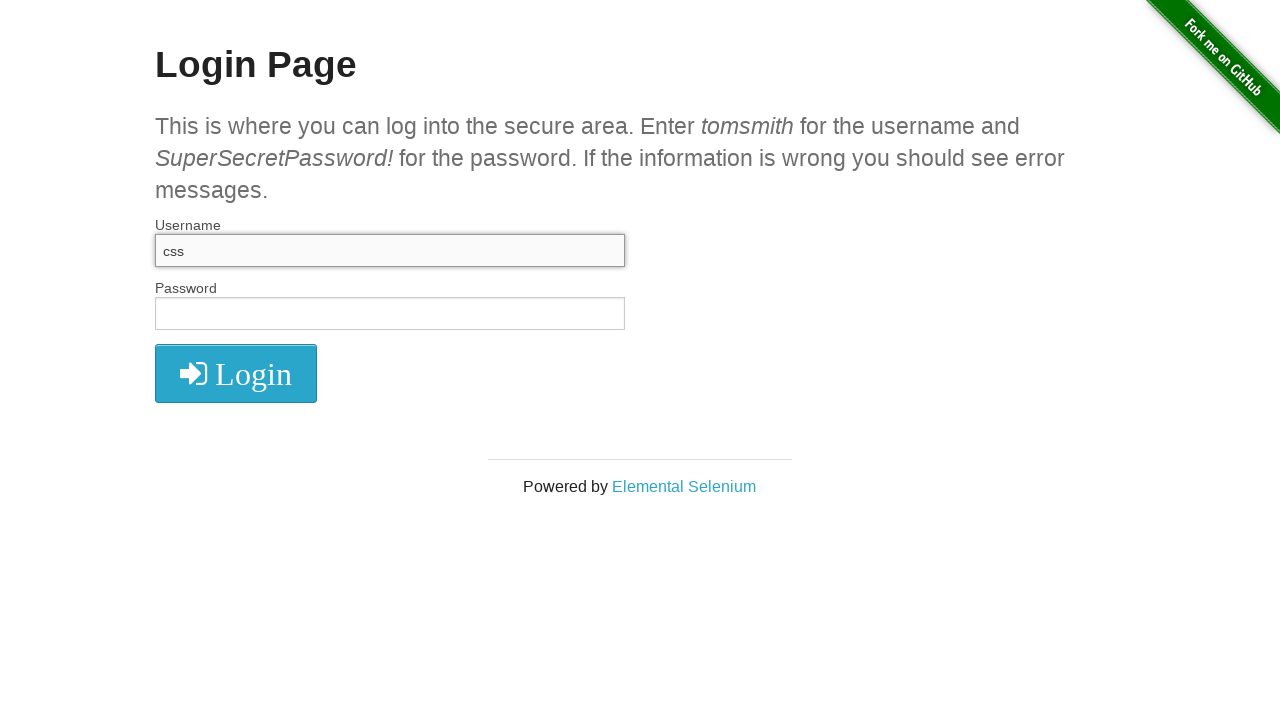

Cleared username field using XPath selector on //input[@id='username']
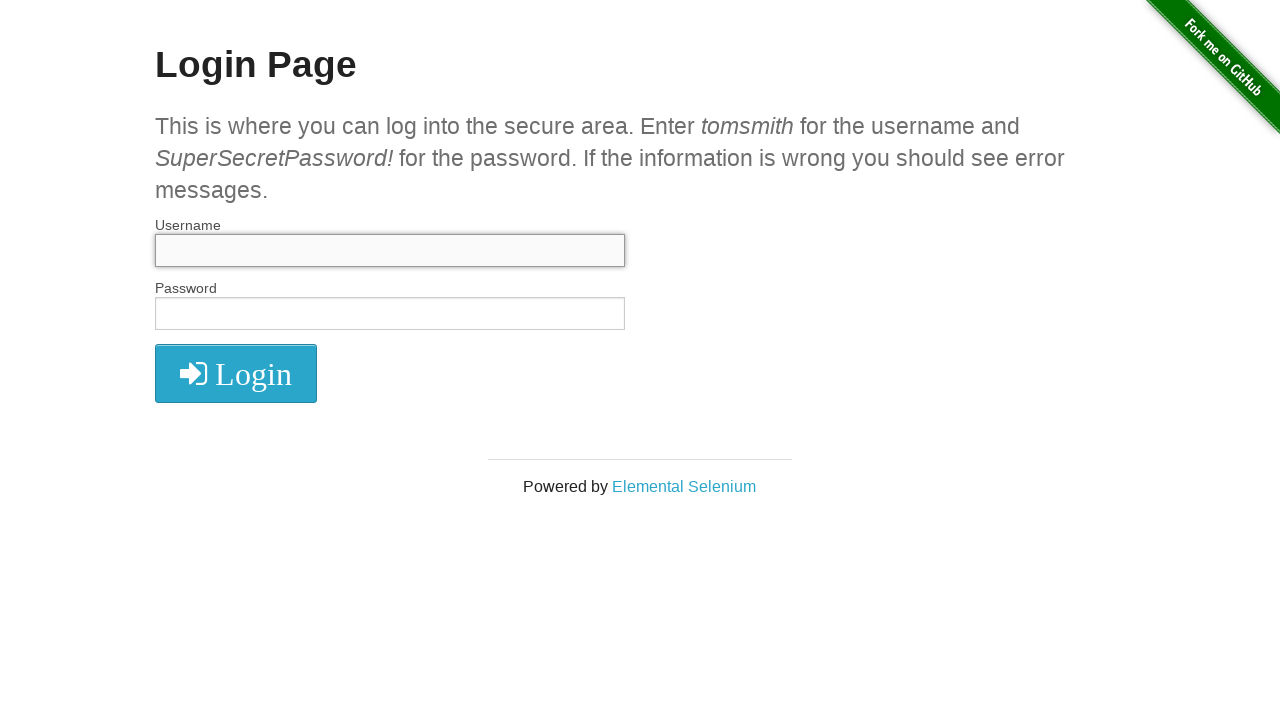

Filled username field with 'xpath' using XPath selector on //input[@id='username']
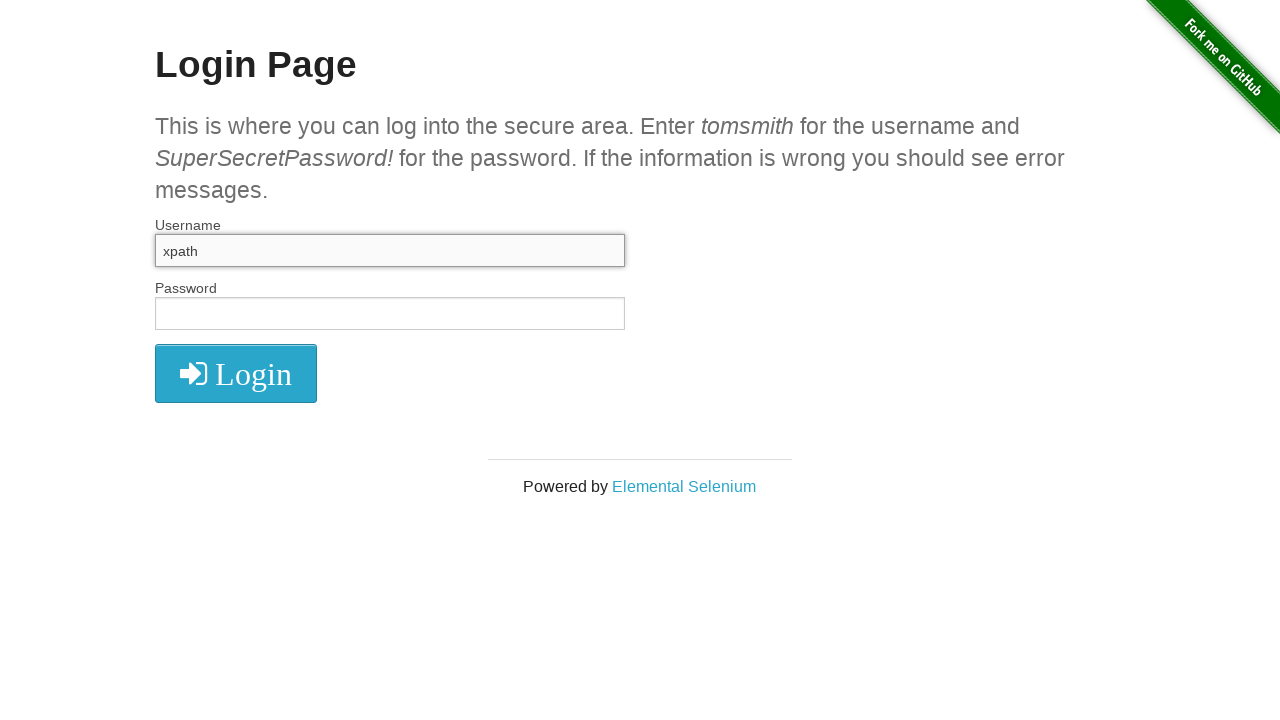

Asserted username field contains 'xpath'
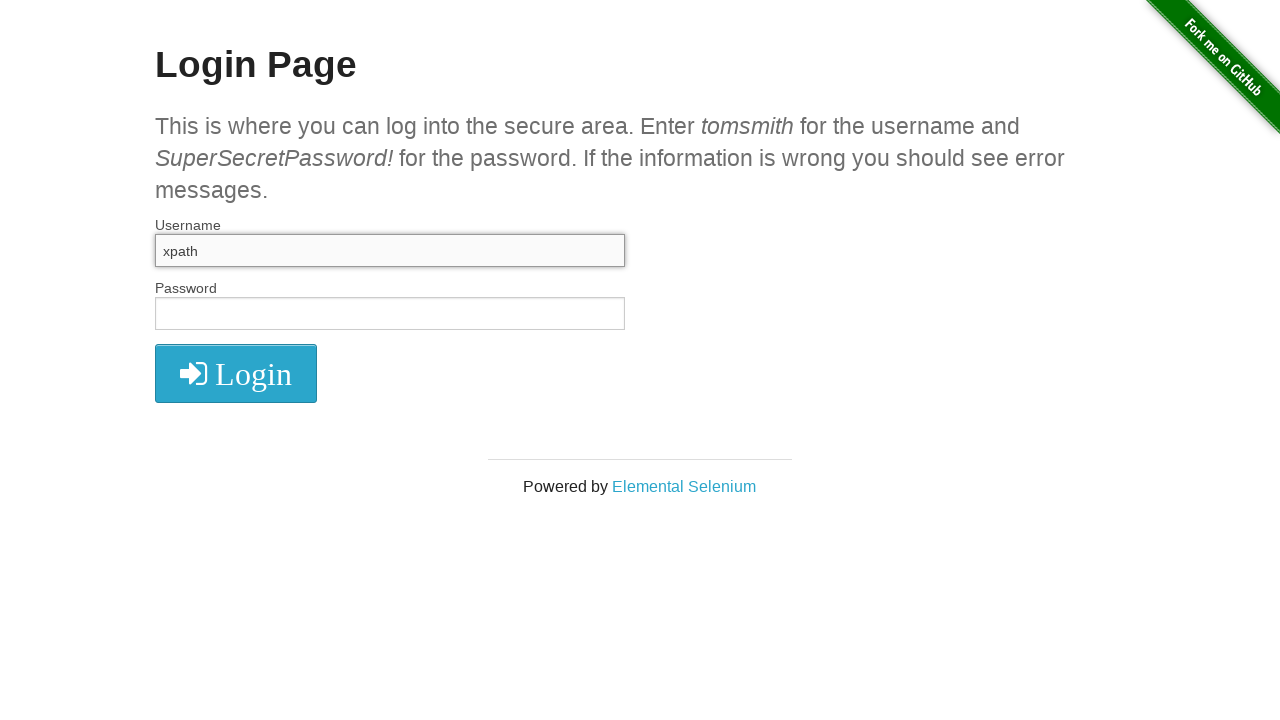

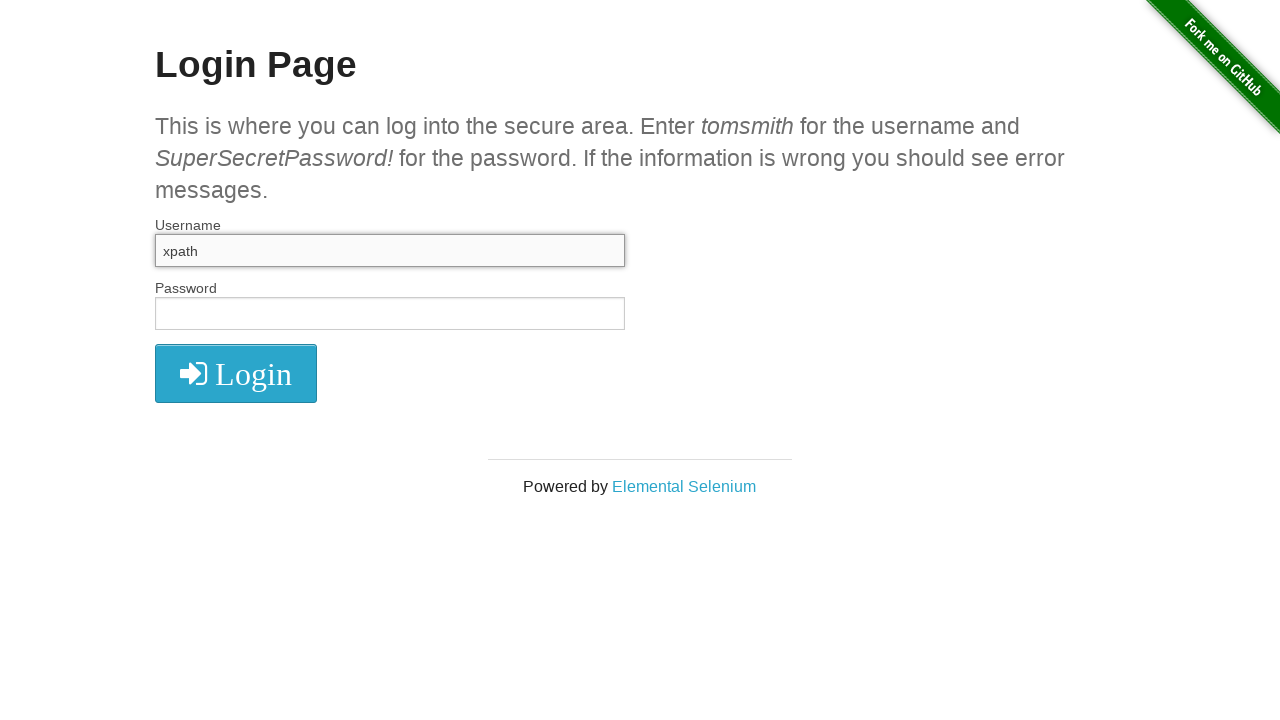